Tests JavaScript alert handling by clicking a button that triggers an alert, accepting it, and verifying the result message displays "You successfully clicked an alert"

Starting URL: https://the-internet.herokuapp.com/javascript_alerts

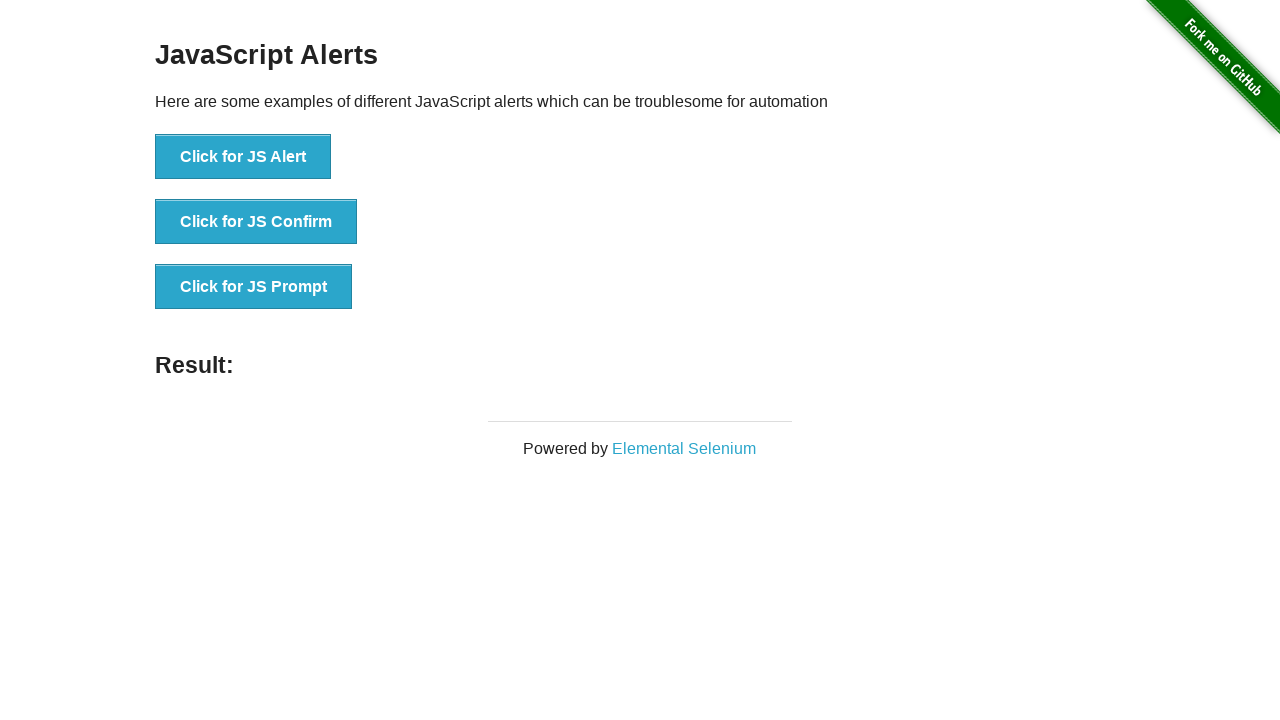

Clicked button to trigger JavaScript alert at (243, 157) on xpath=//button[text()='Click for JS Alert']
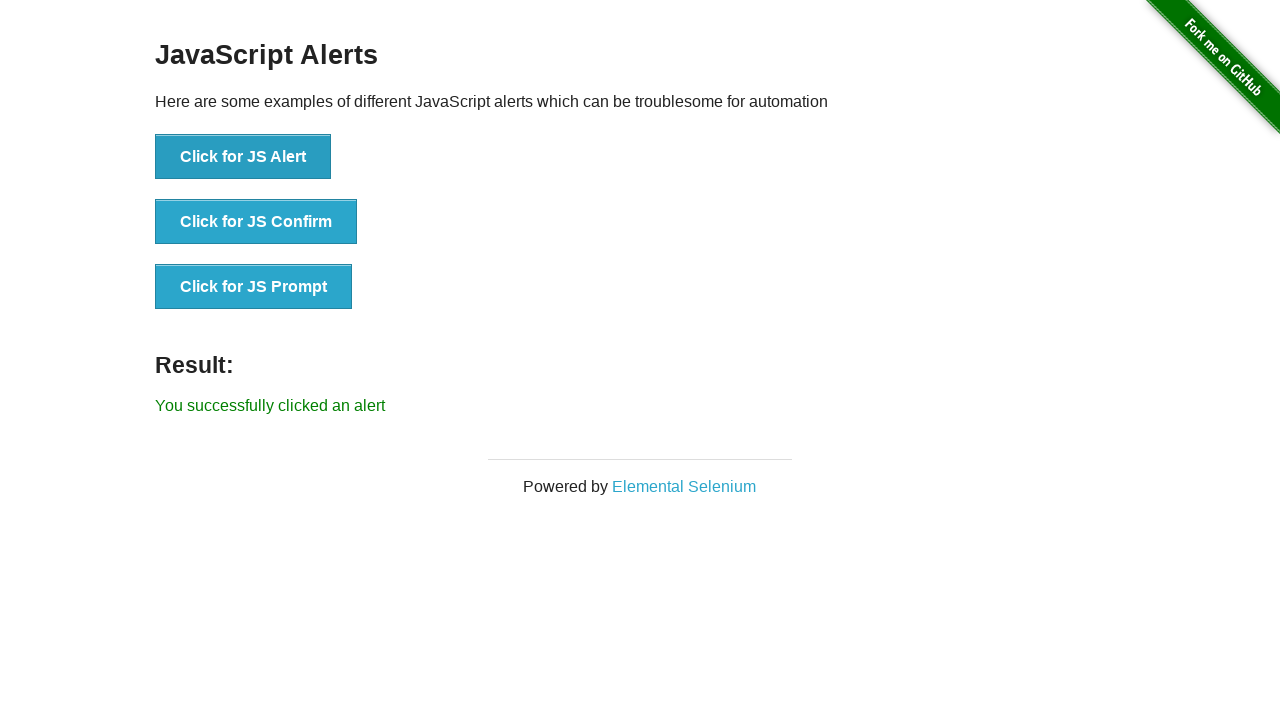

Set up dialog handler to accept alerts
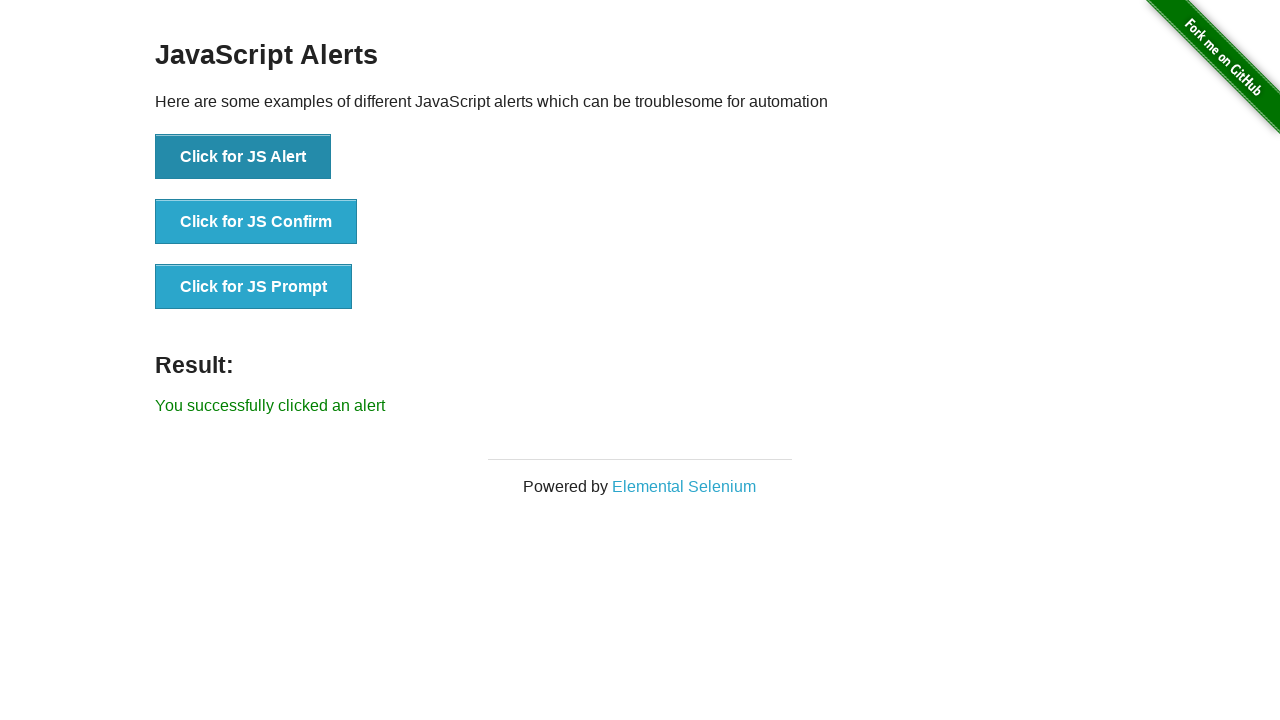

Clicked button to trigger JavaScript alert again at (243, 157) on xpath=//button[text()='Click for JS Alert']
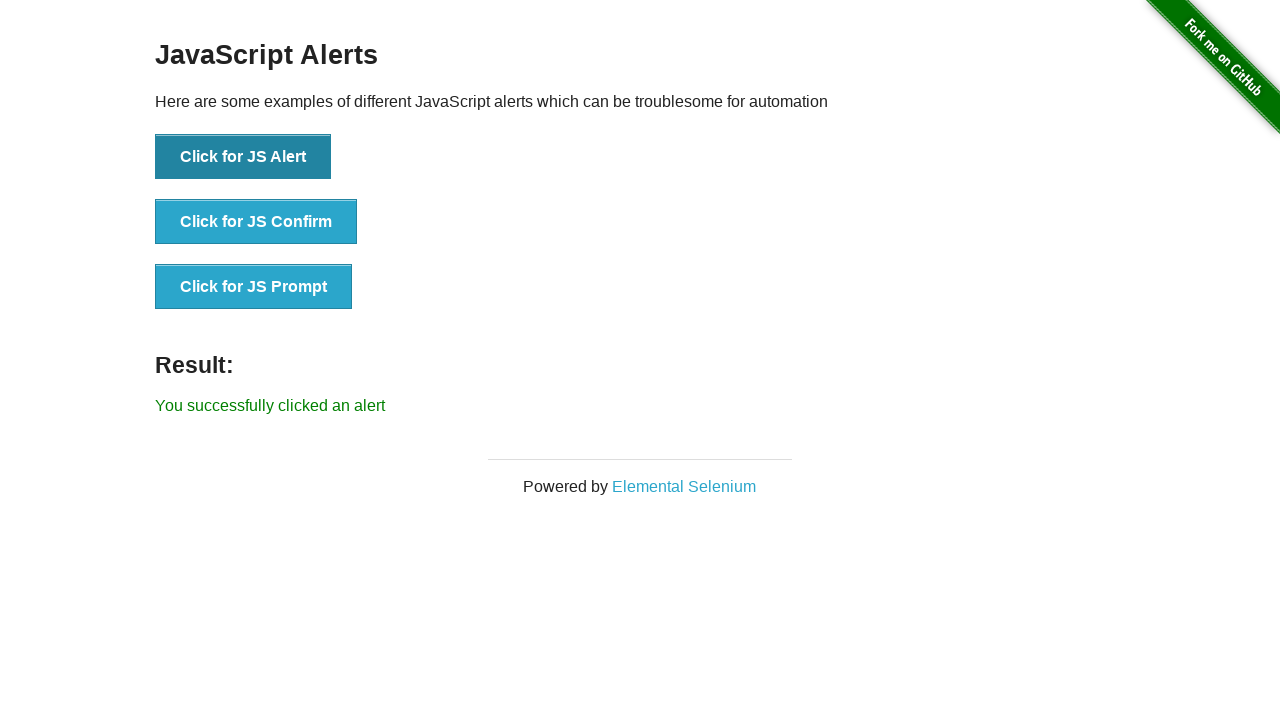

Waited for result message to appear
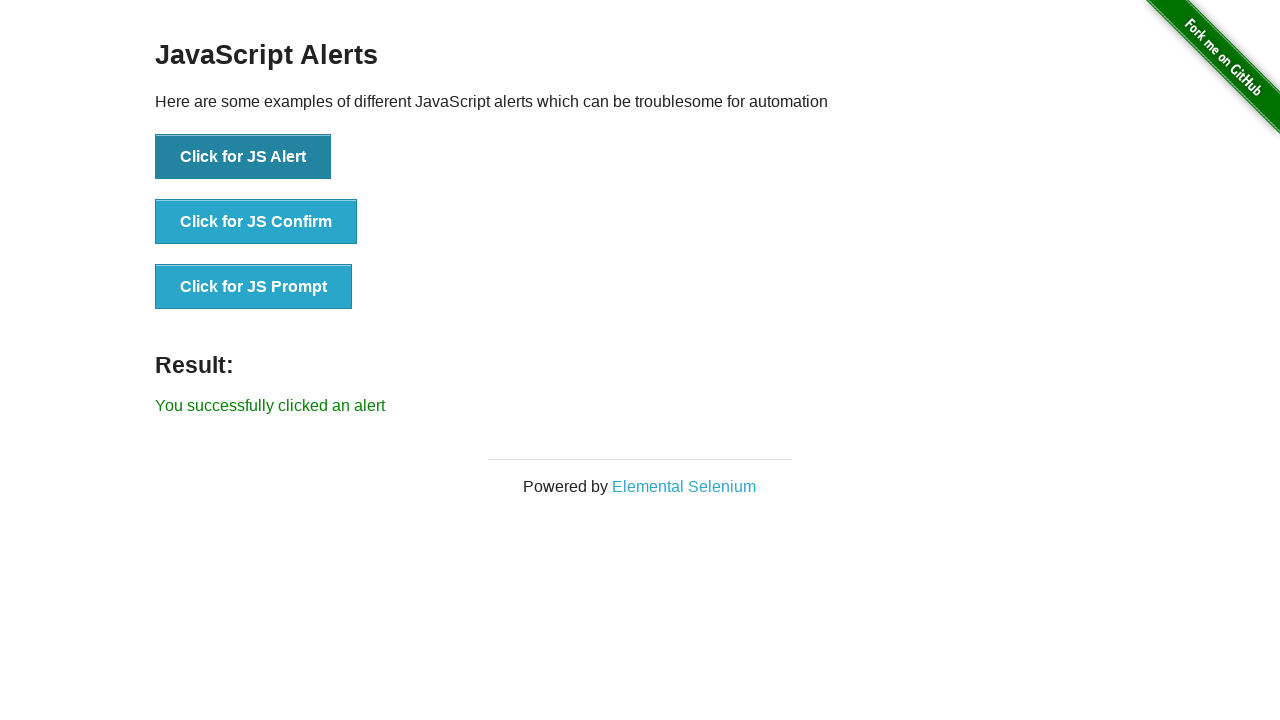

Retrieved result message text
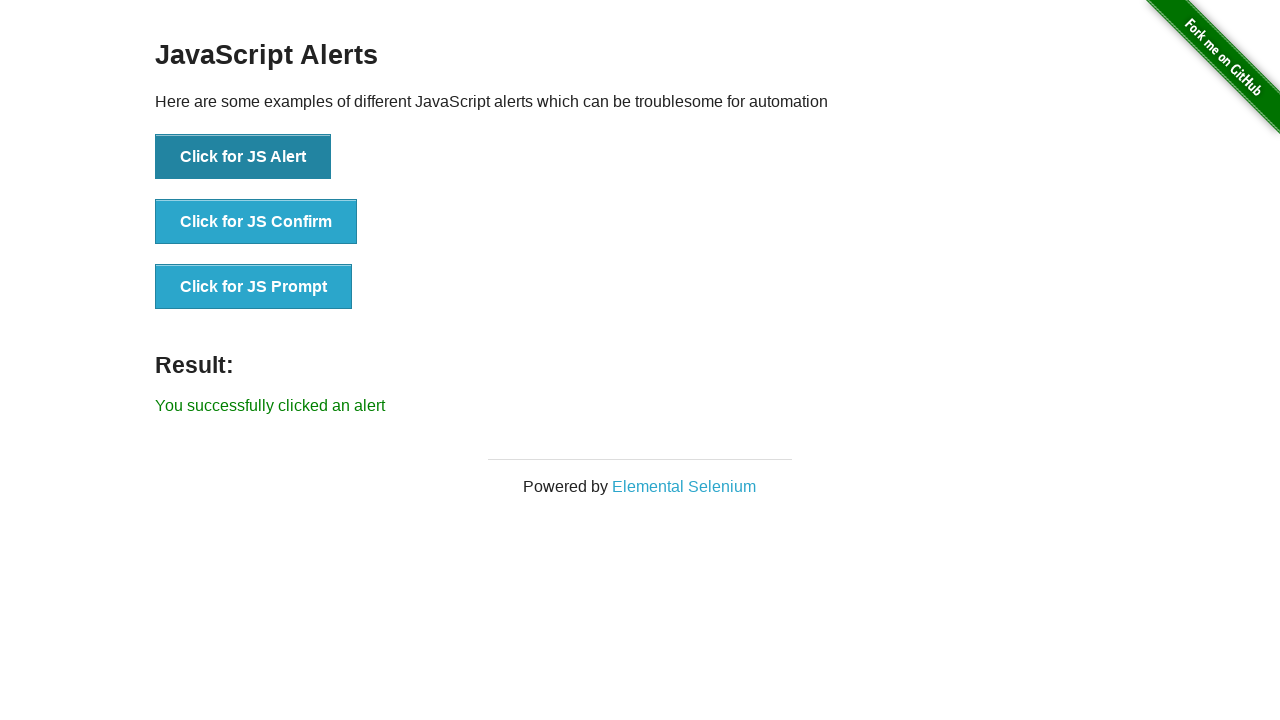

Verified result message displays 'You successfully clicked an alert'
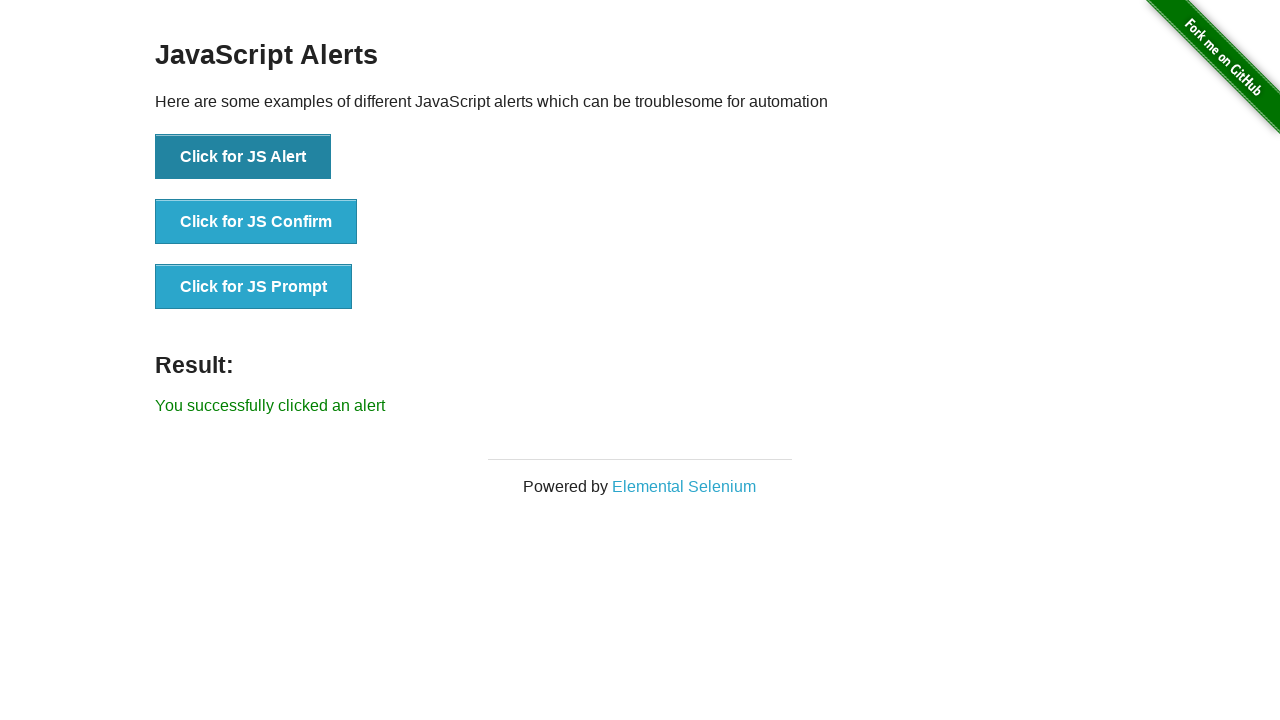

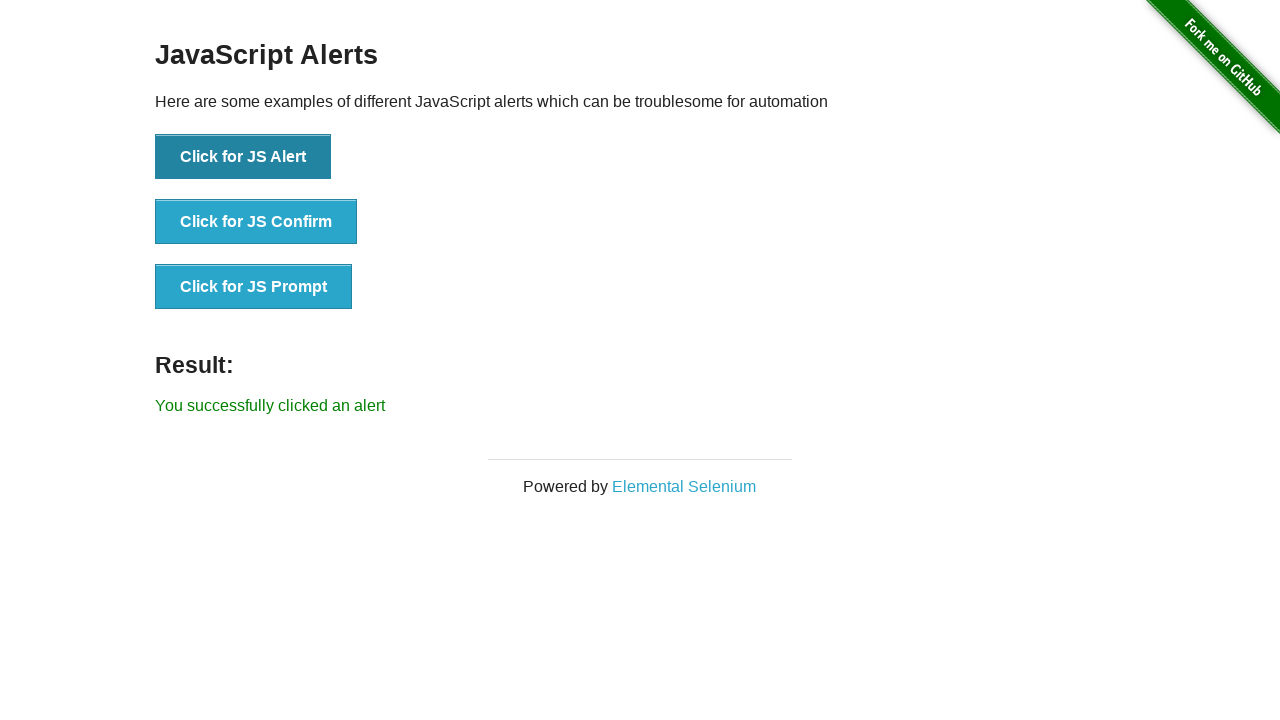